Navigates to a vegetable shopping site and adds specific items (Cucumber and Beetroot) to the cart by finding them in the product list

Starting URL: https://rahulshettyacademy.com/seleniumPractise/

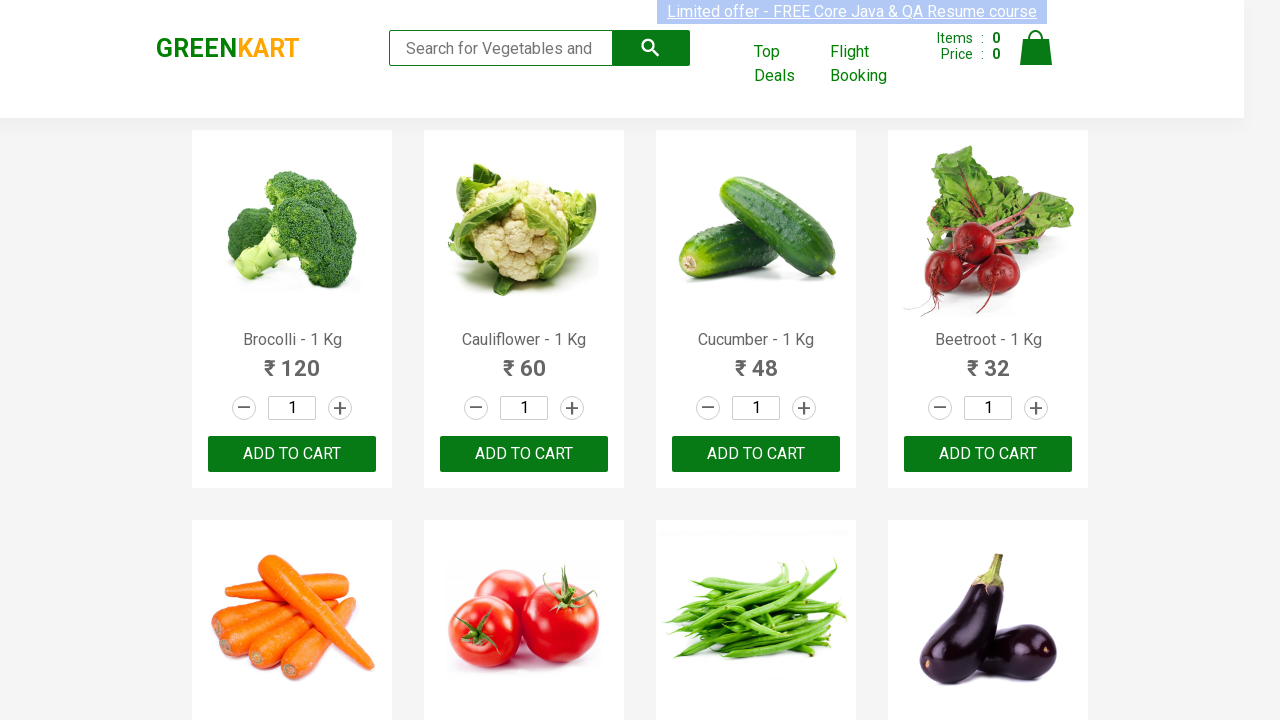

Retrieved all product name elements from the page
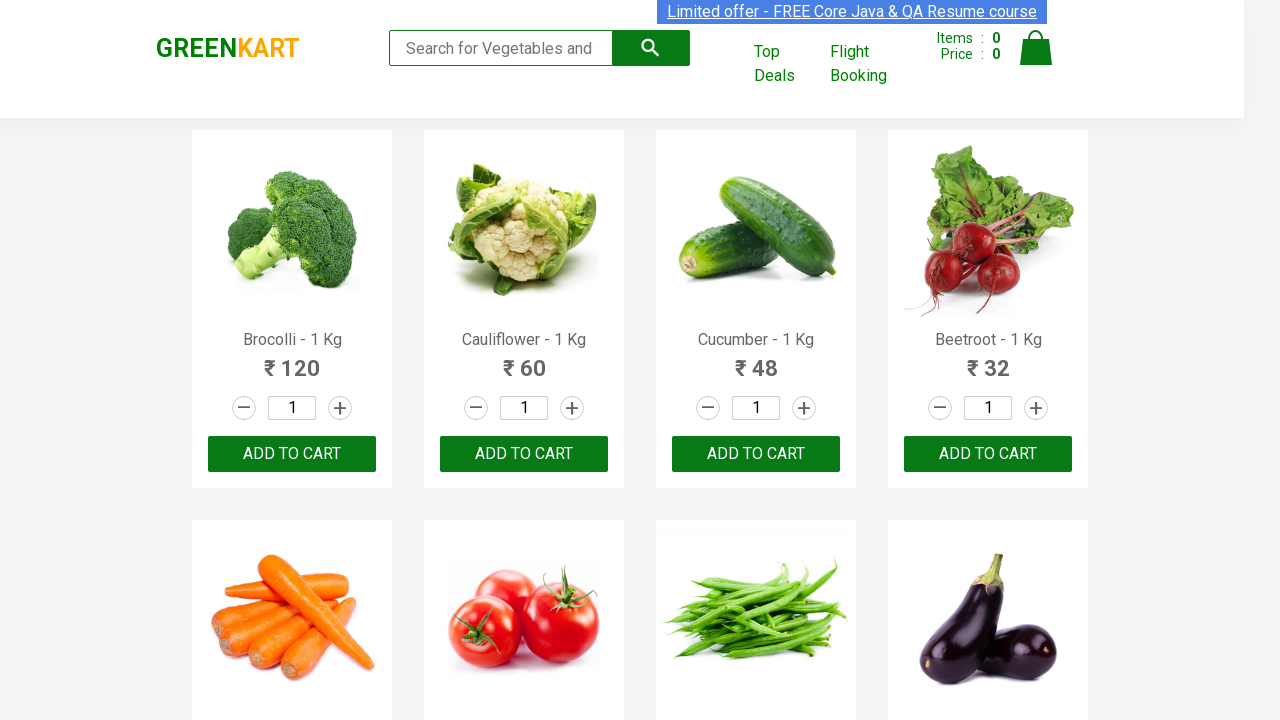

Retrieved product name: Brocolli - 1 Kg
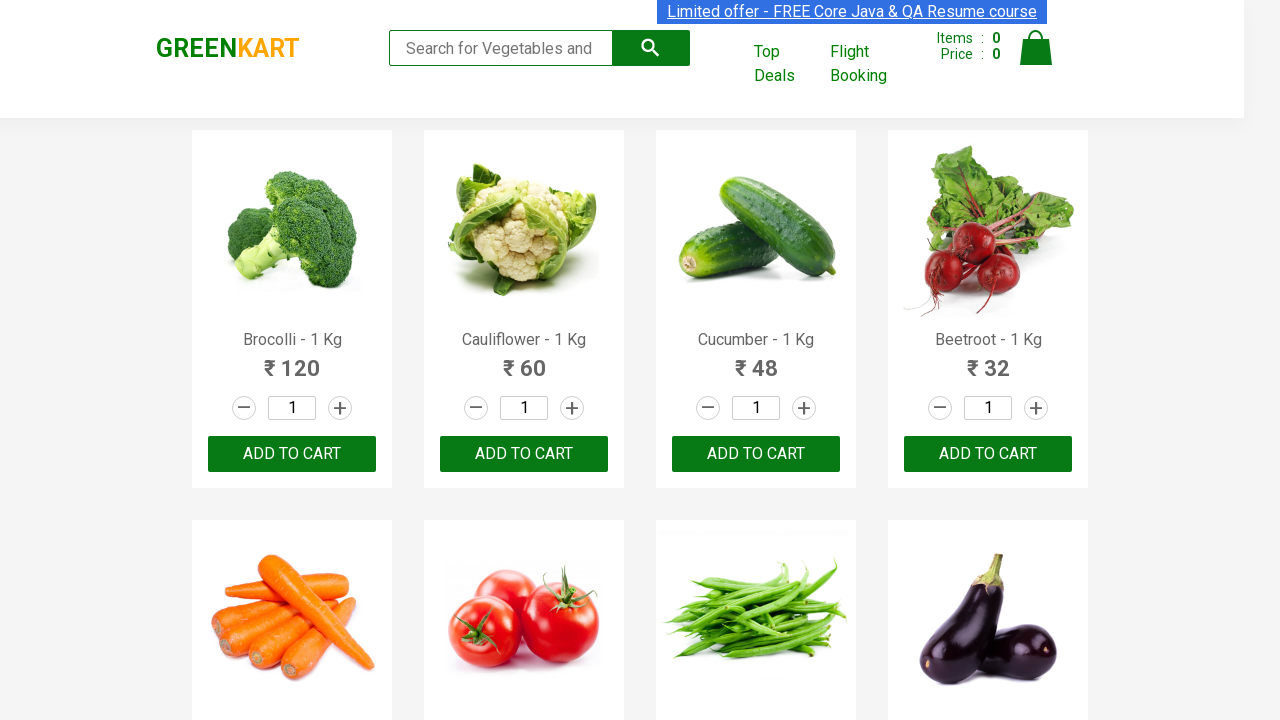

Retrieved product name: Cauliflower - 1 Kg
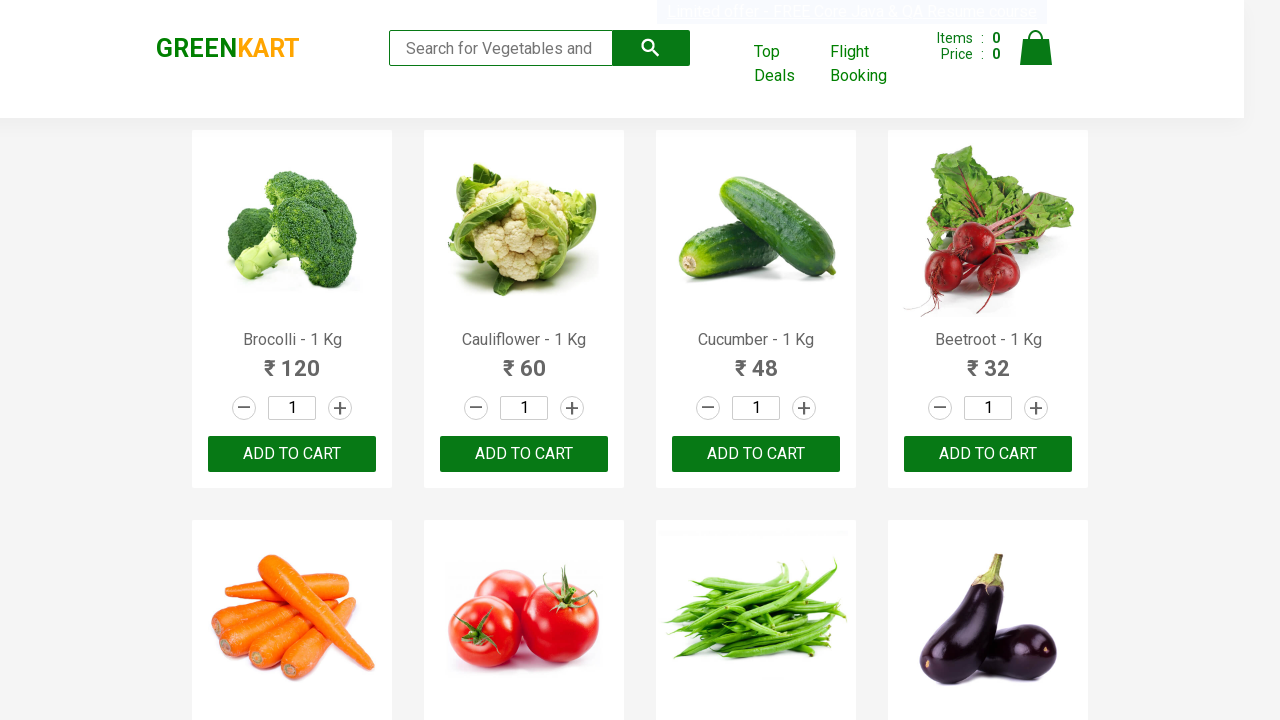

Retrieved product name: Cucumber - 1 Kg
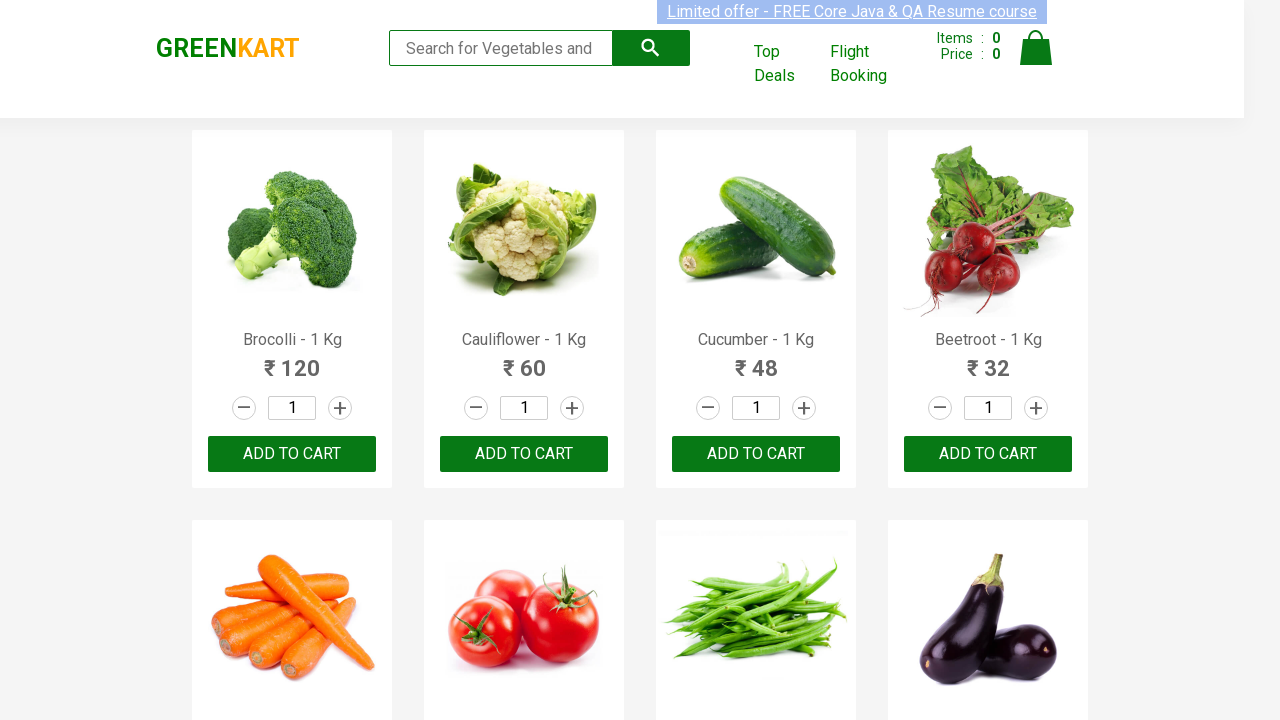

Retrieved all ADD TO CART buttons
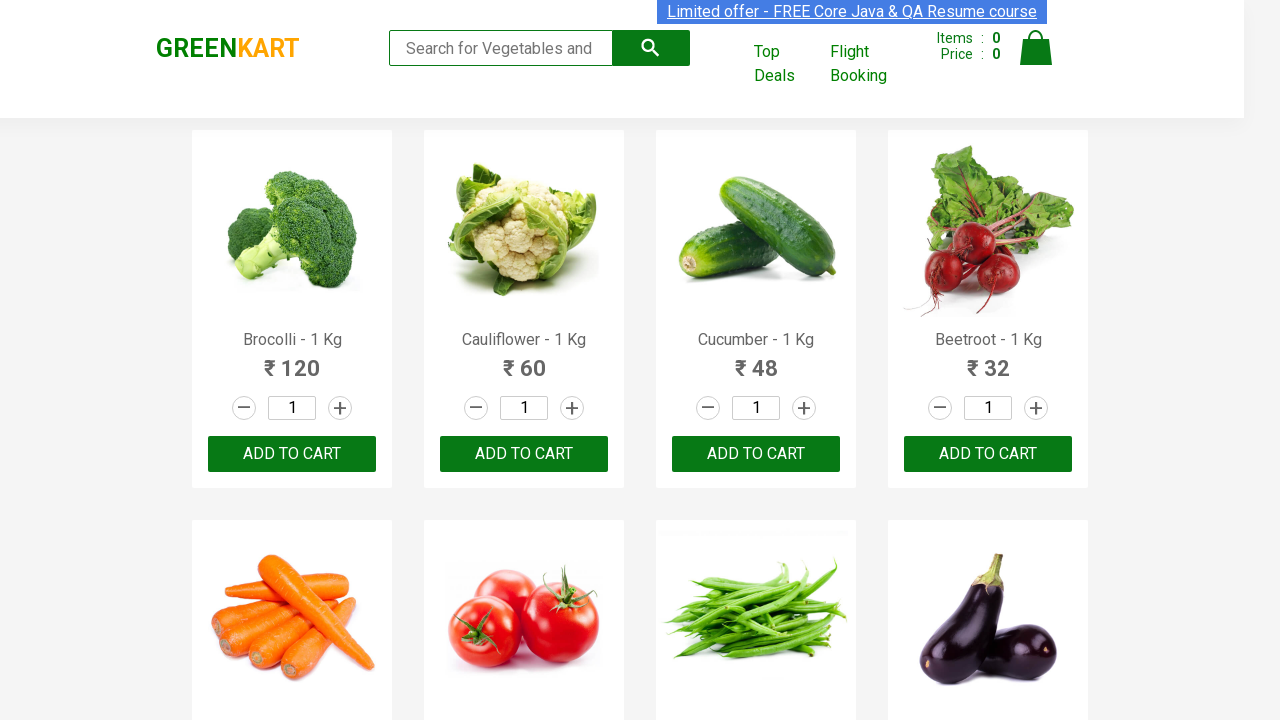

Added Cucumber to cart
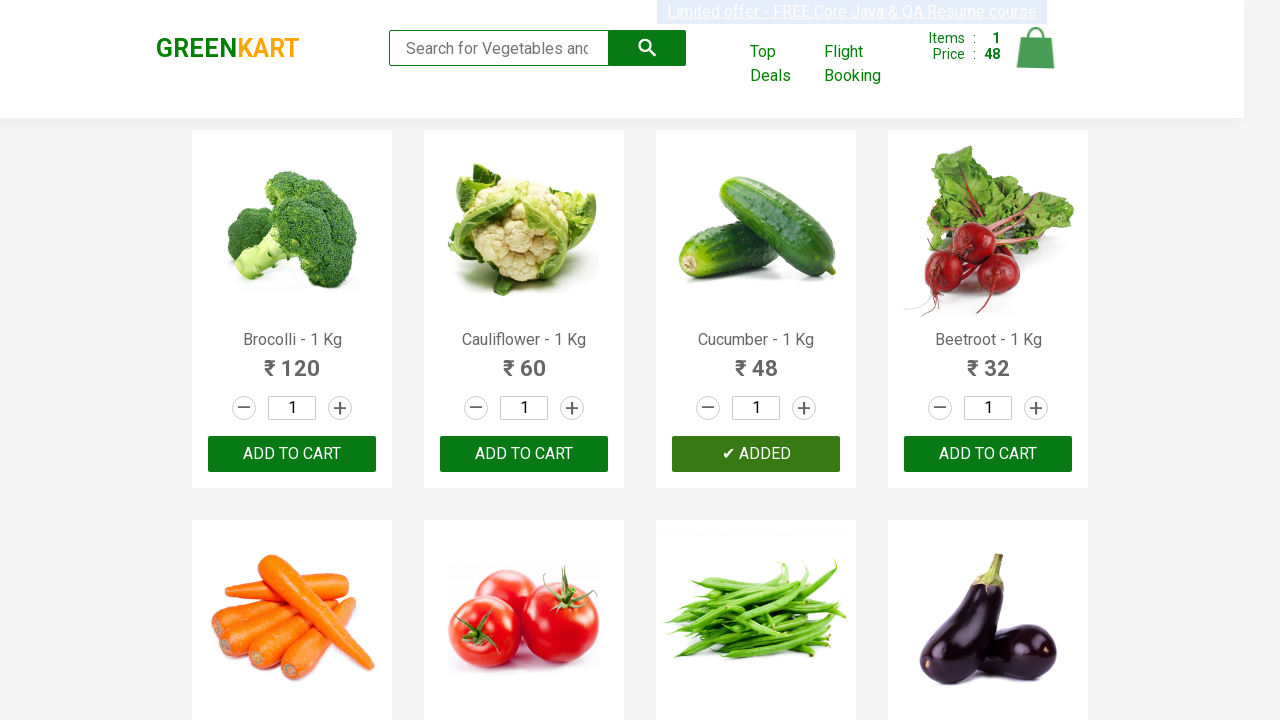

Retrieved product name: Beetroot - 1 Kg
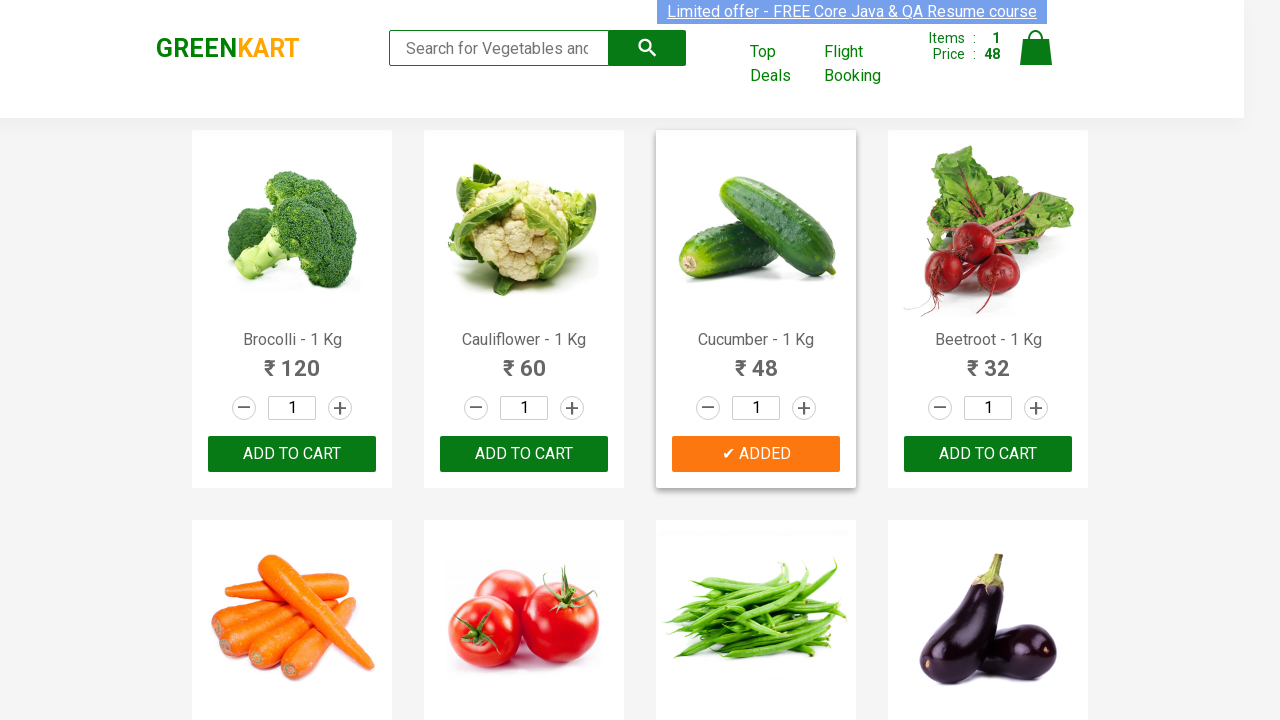

Retrieved all ADD TO CART buttons
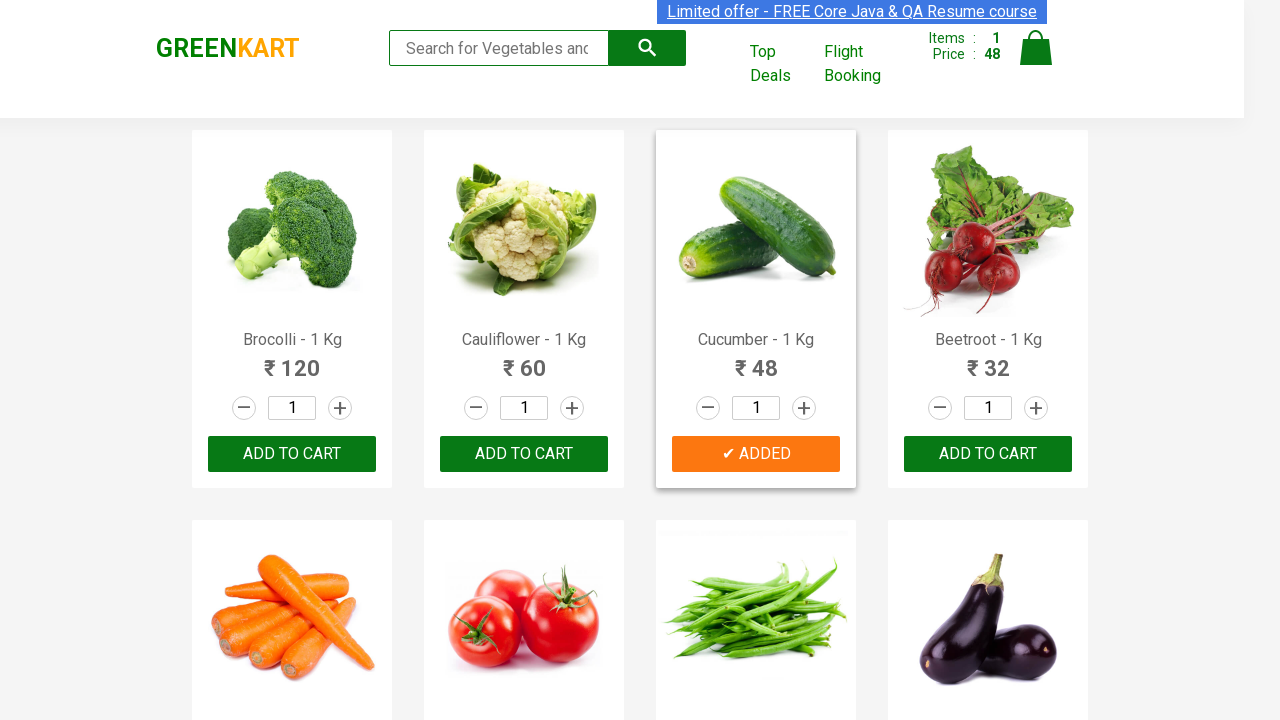

Added Beetroot to cart
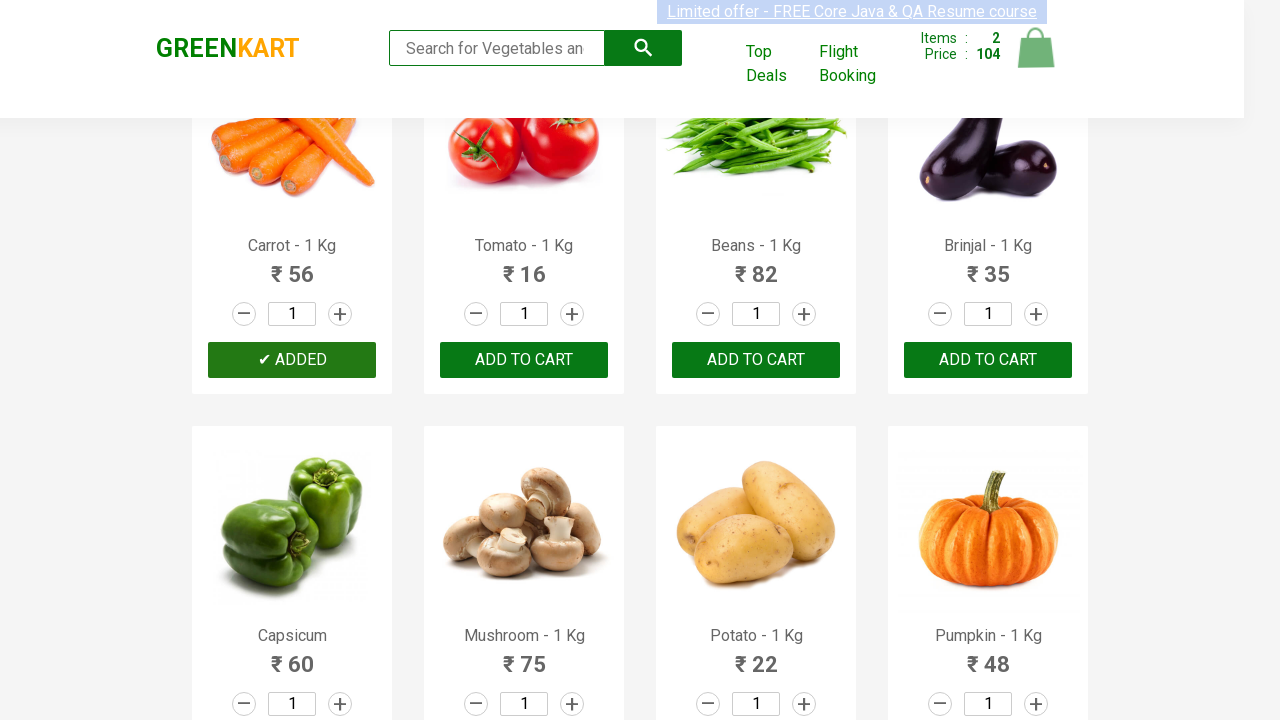

Retrieved product name: Carrot - 1 Kg
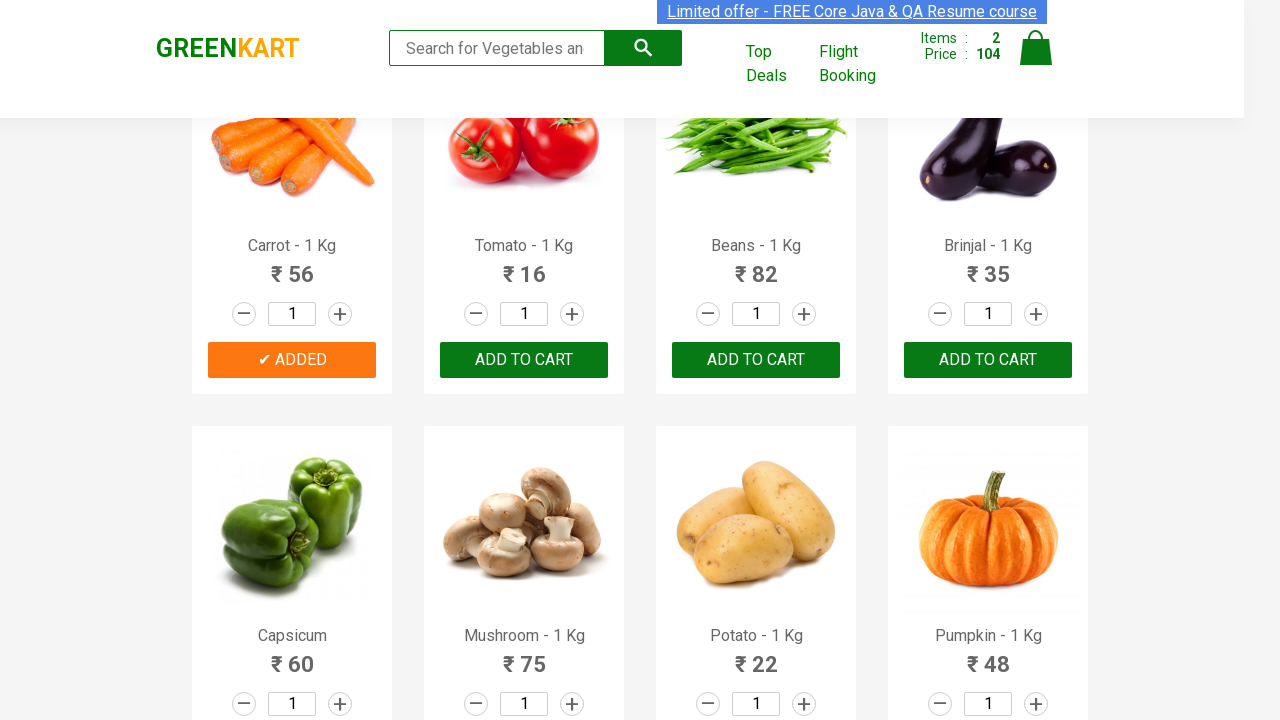

Retrieved product name: Tomato - 1 Kg
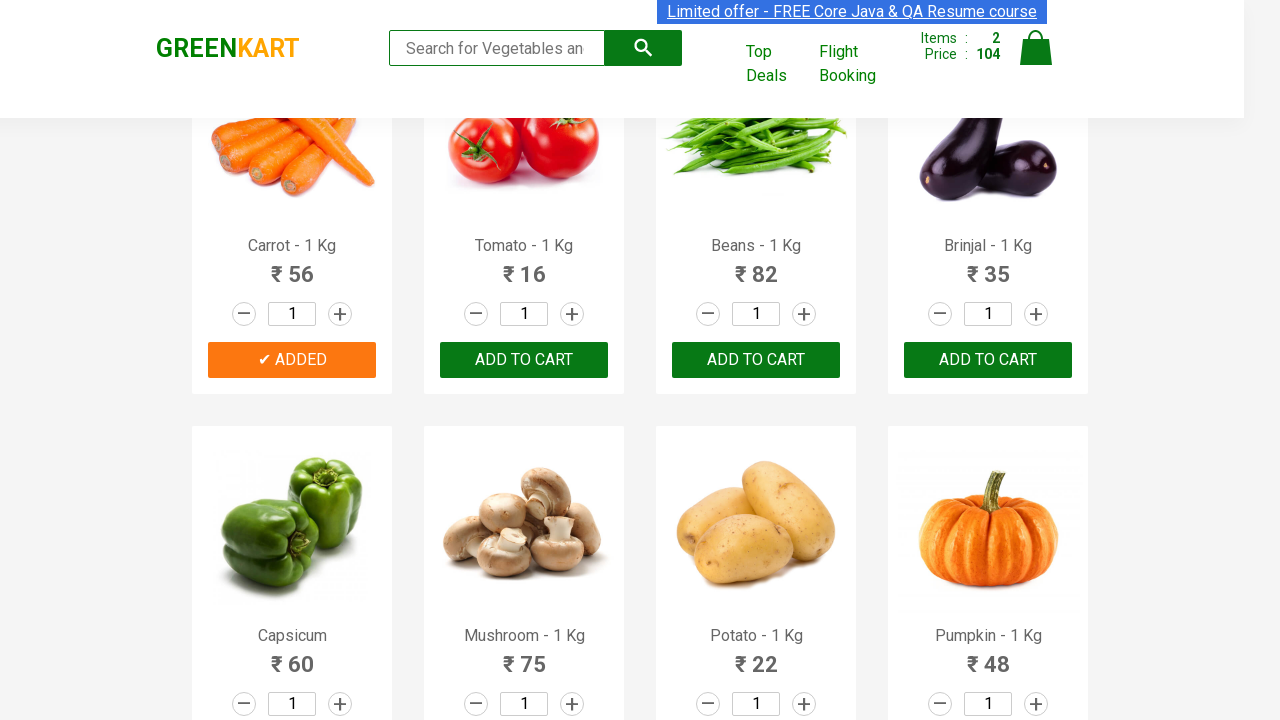

Retrieved product name: Beans - 1 Kg
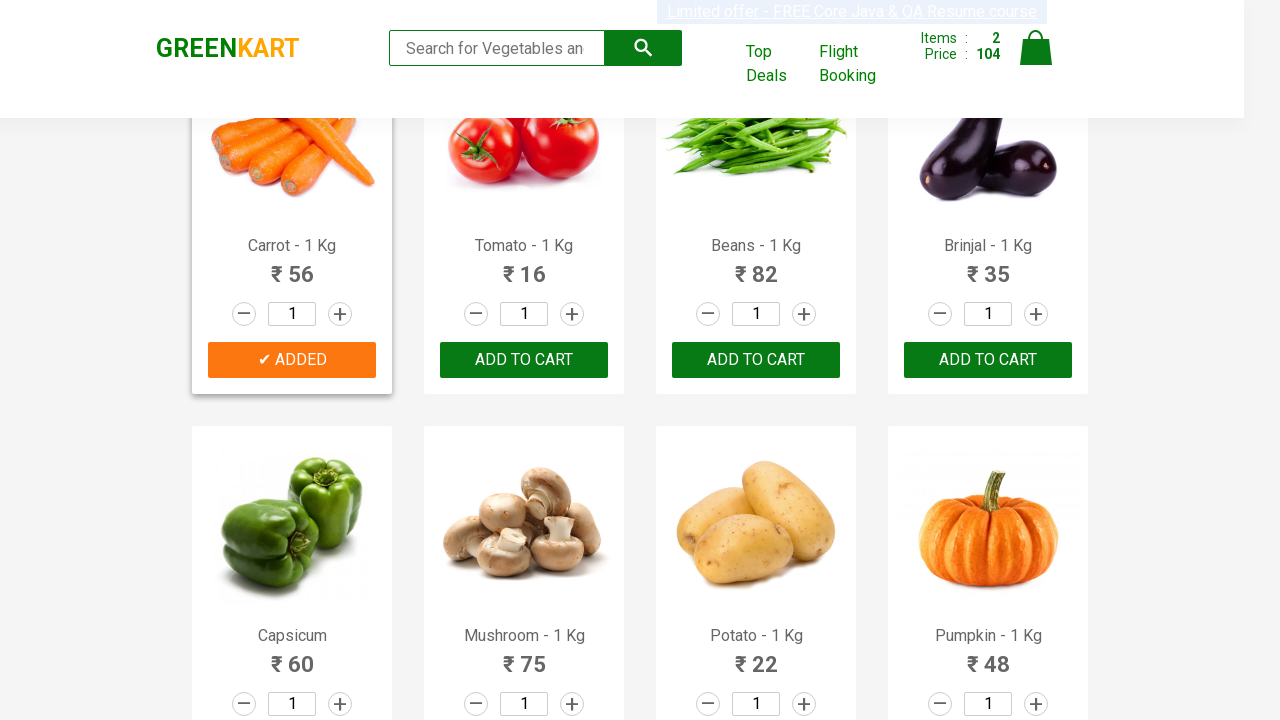

Retrieved product name: Brinjal - 1 Kg
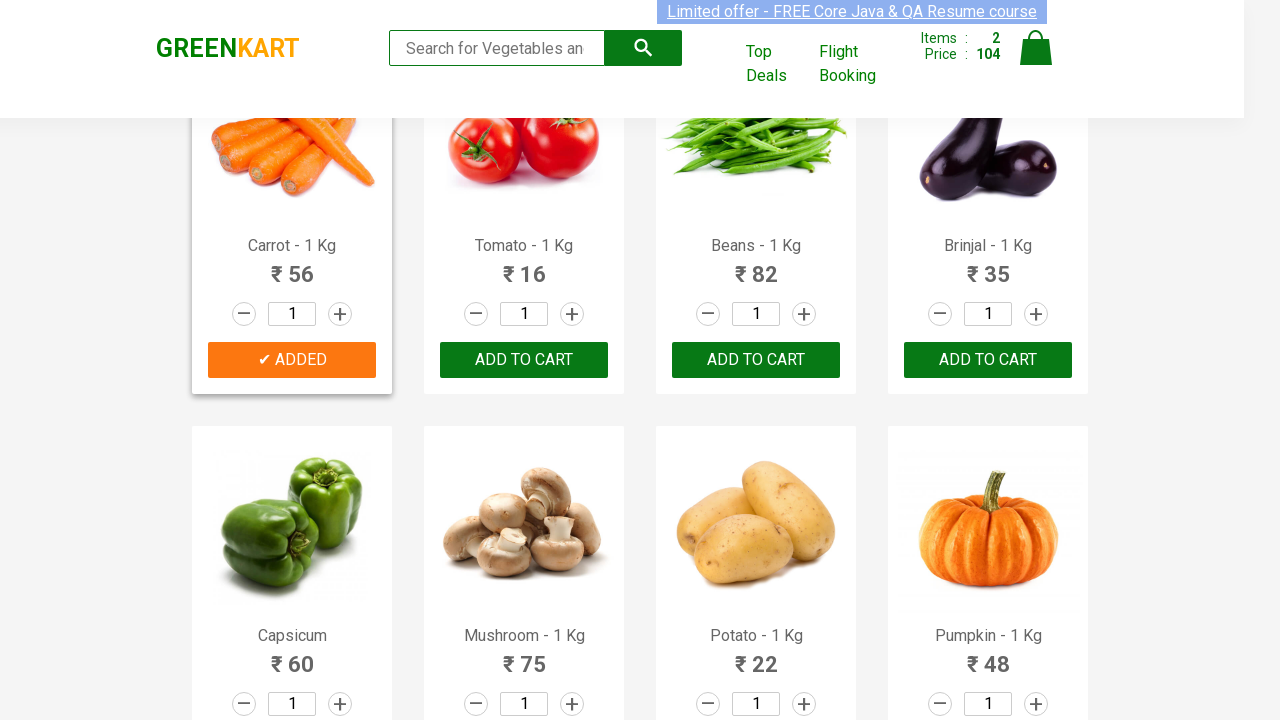

Retrieved product name: Capsicum
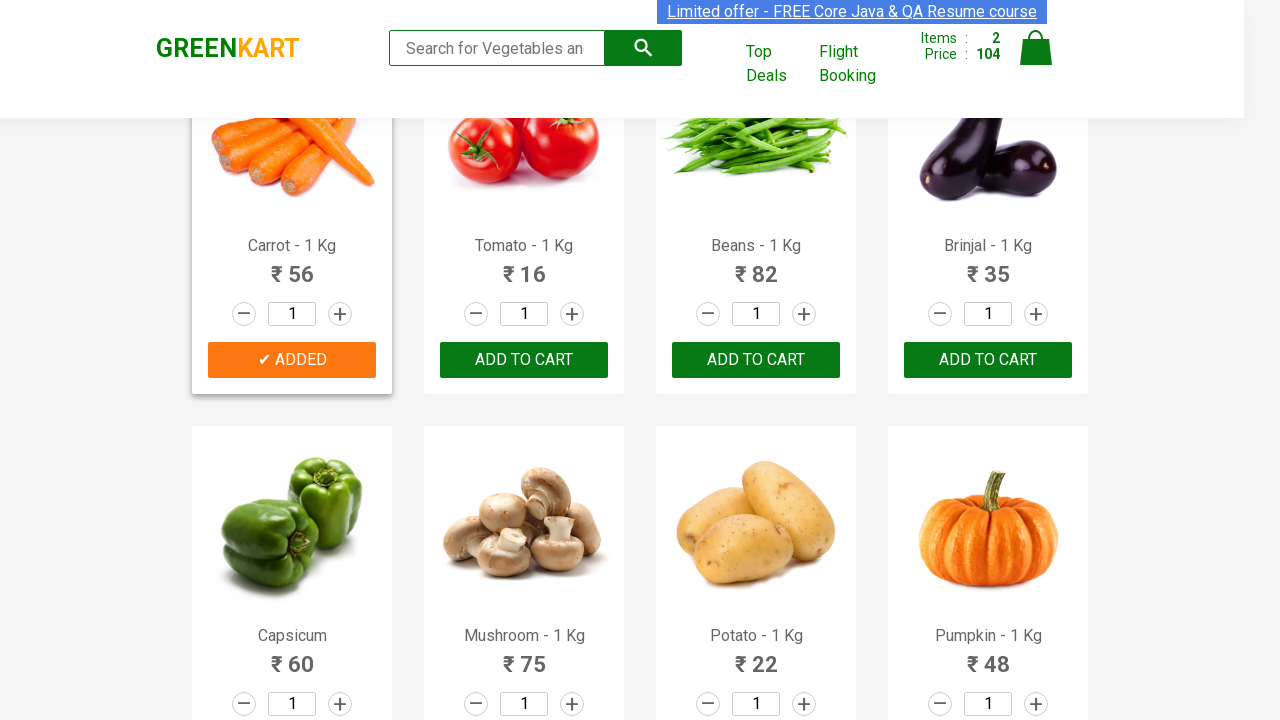

Retrieved product name: Mushroom - 1 Kg
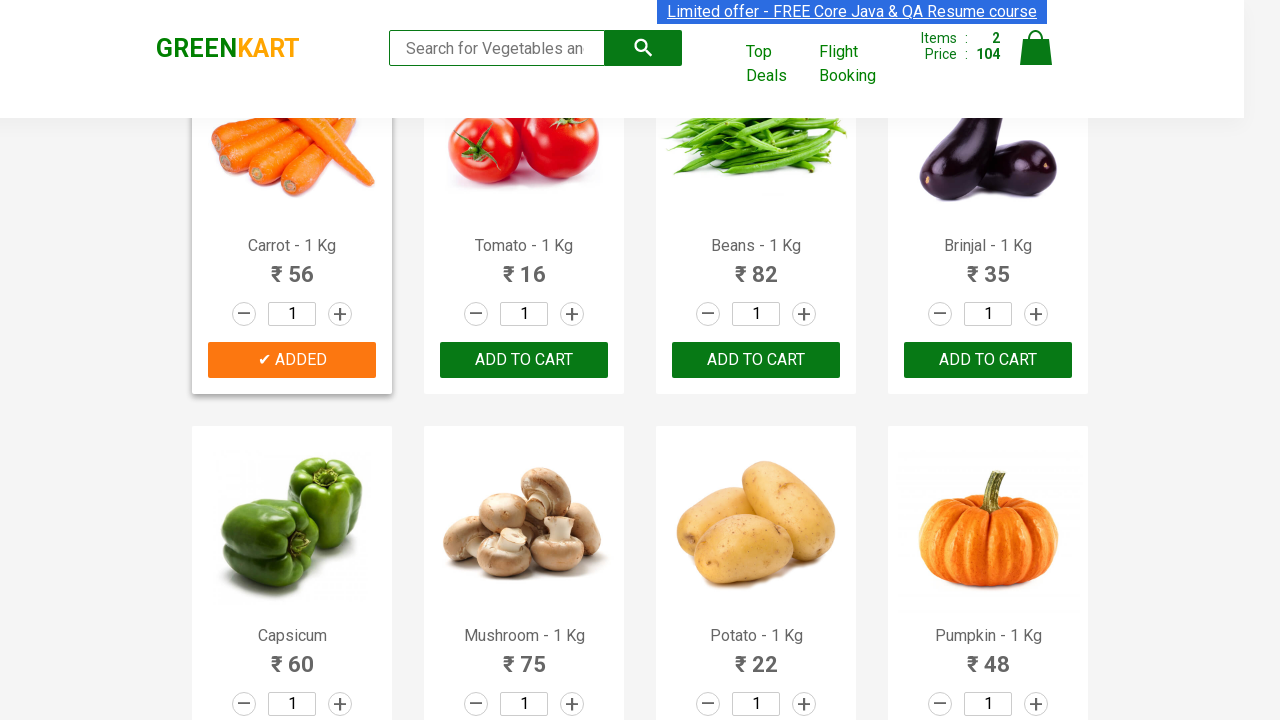

Retrieved product name: Potato - 1 Kg
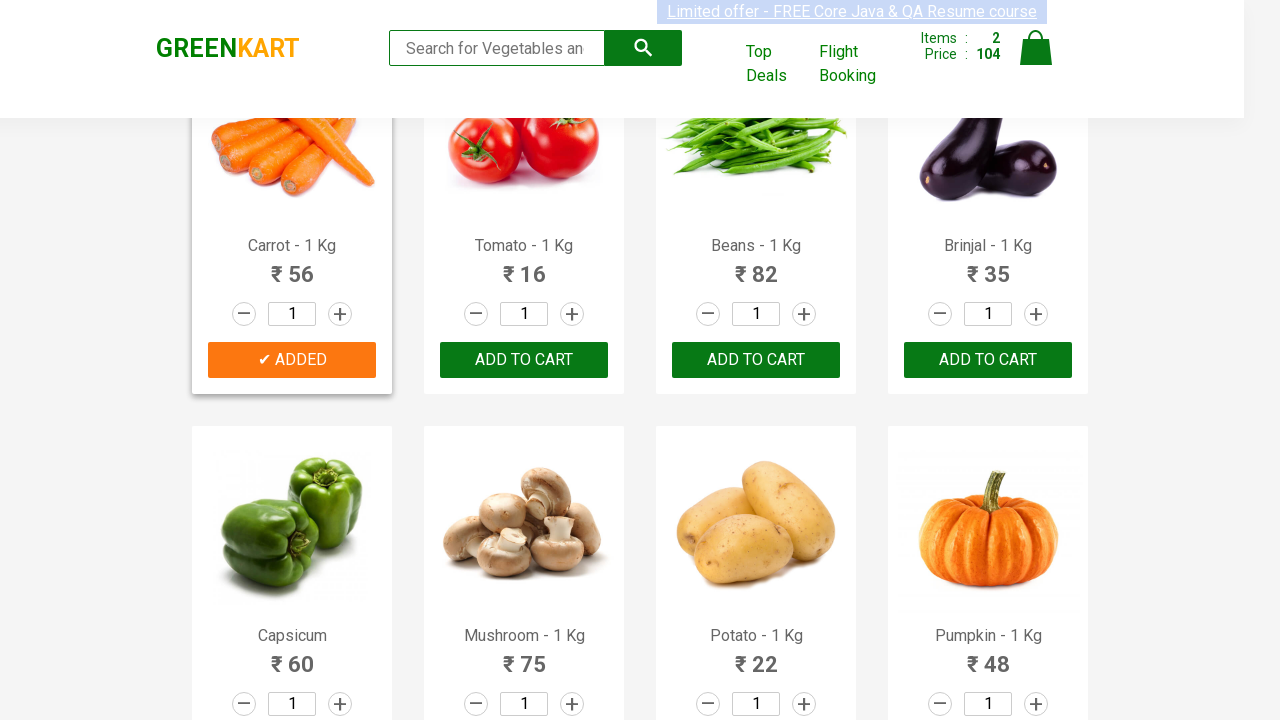

Retrieved product name: Pumpkin - 1 Kg
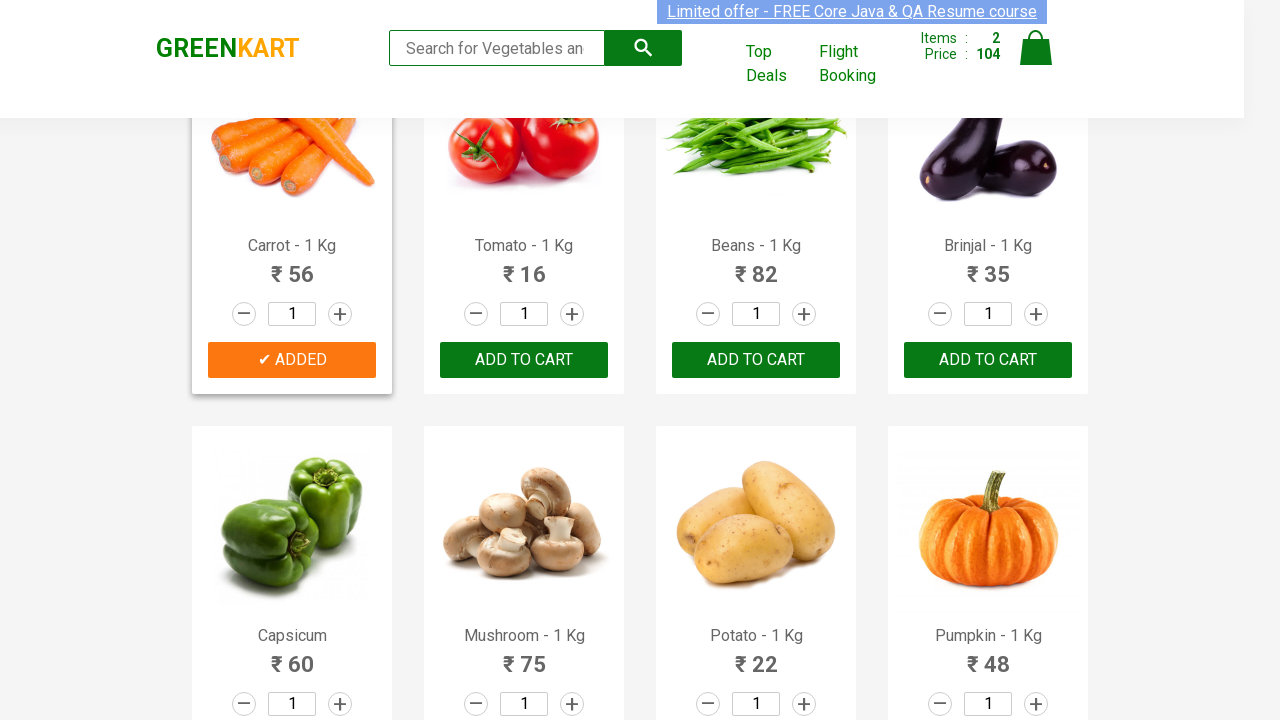

Retrieved product name: Corn - 1 Kg
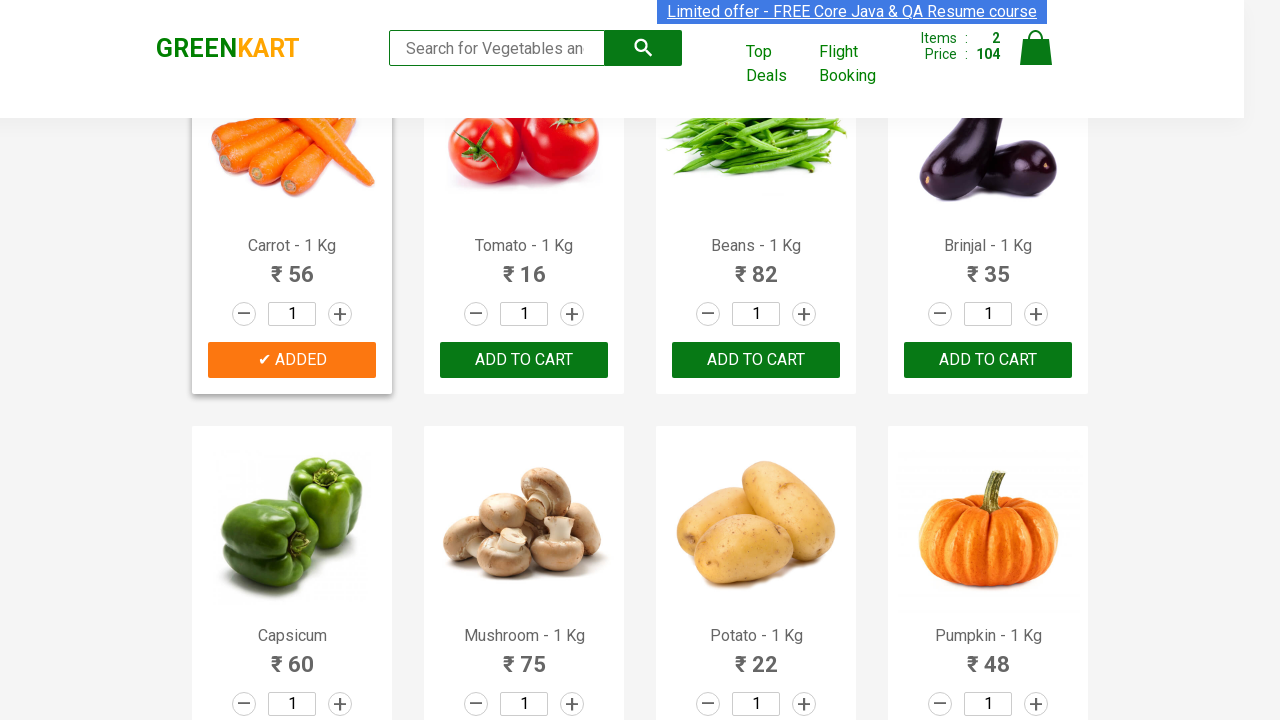

Retrieved product name: Onion - 1 Kg
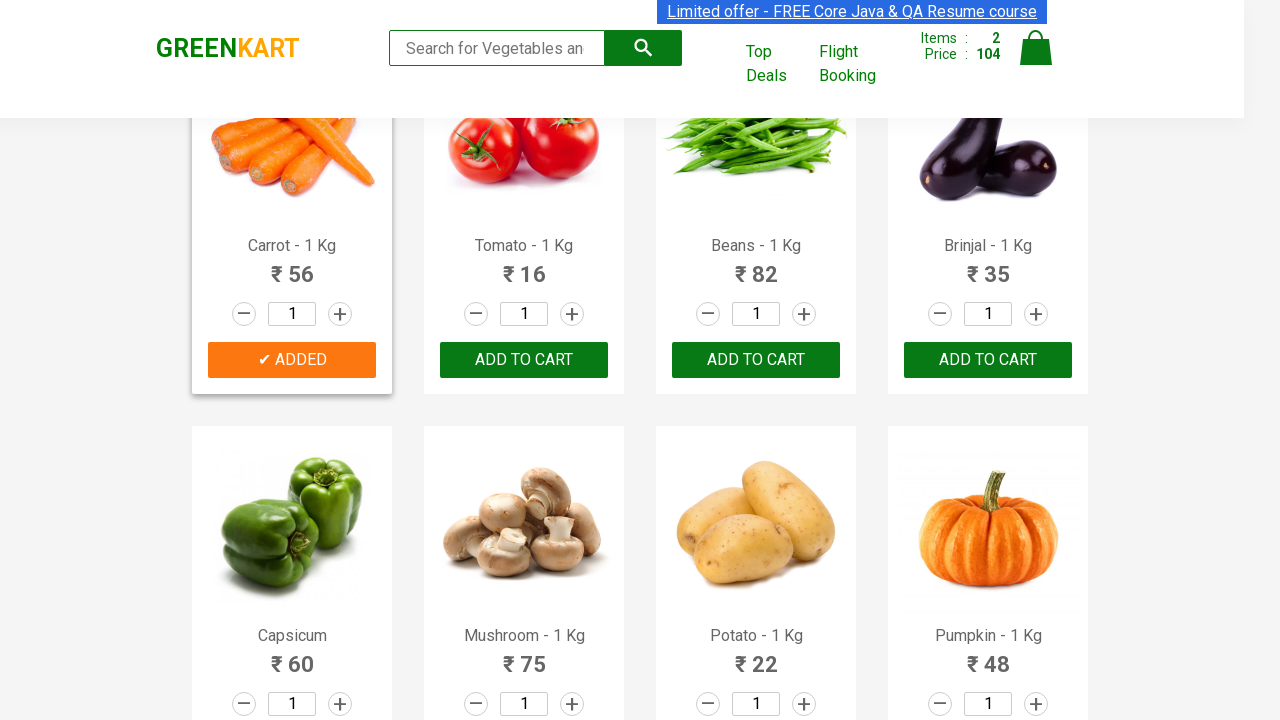

Retrieved product name: Apple - 1 Kg
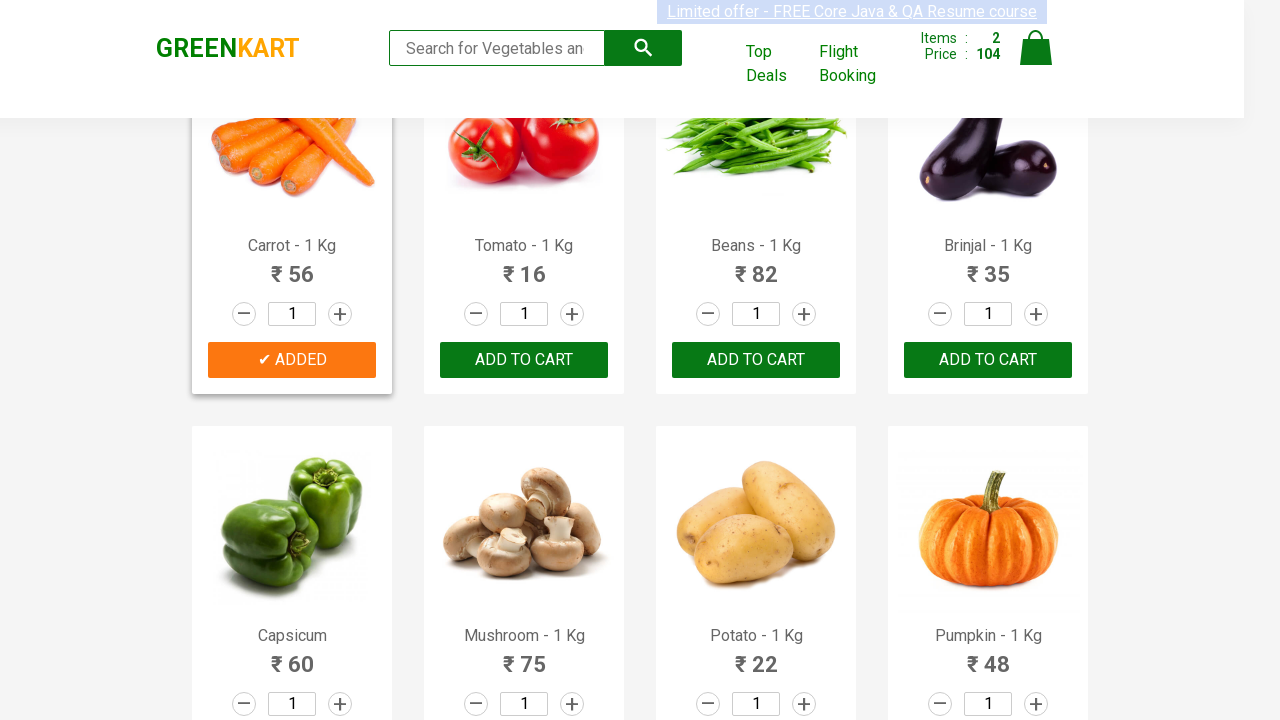

Retrieved product name: Banana - 1 Kg
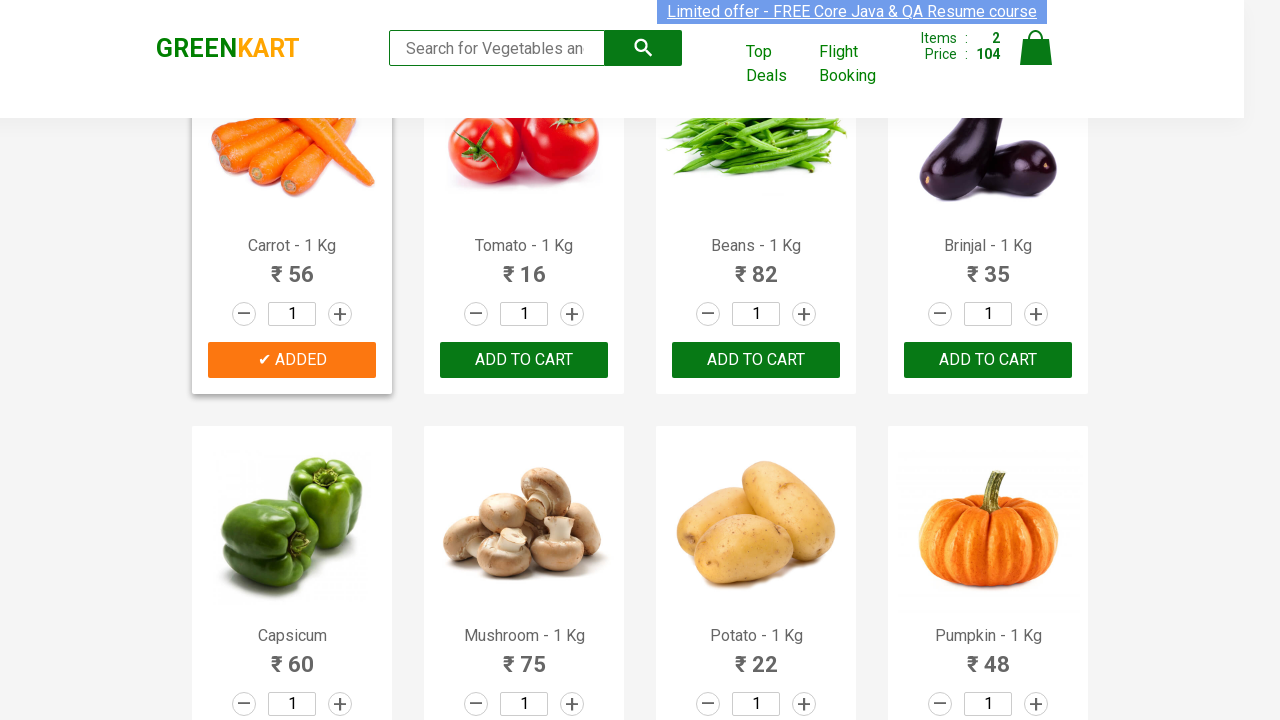

Retrieved product name: Grapes - 1 Kg
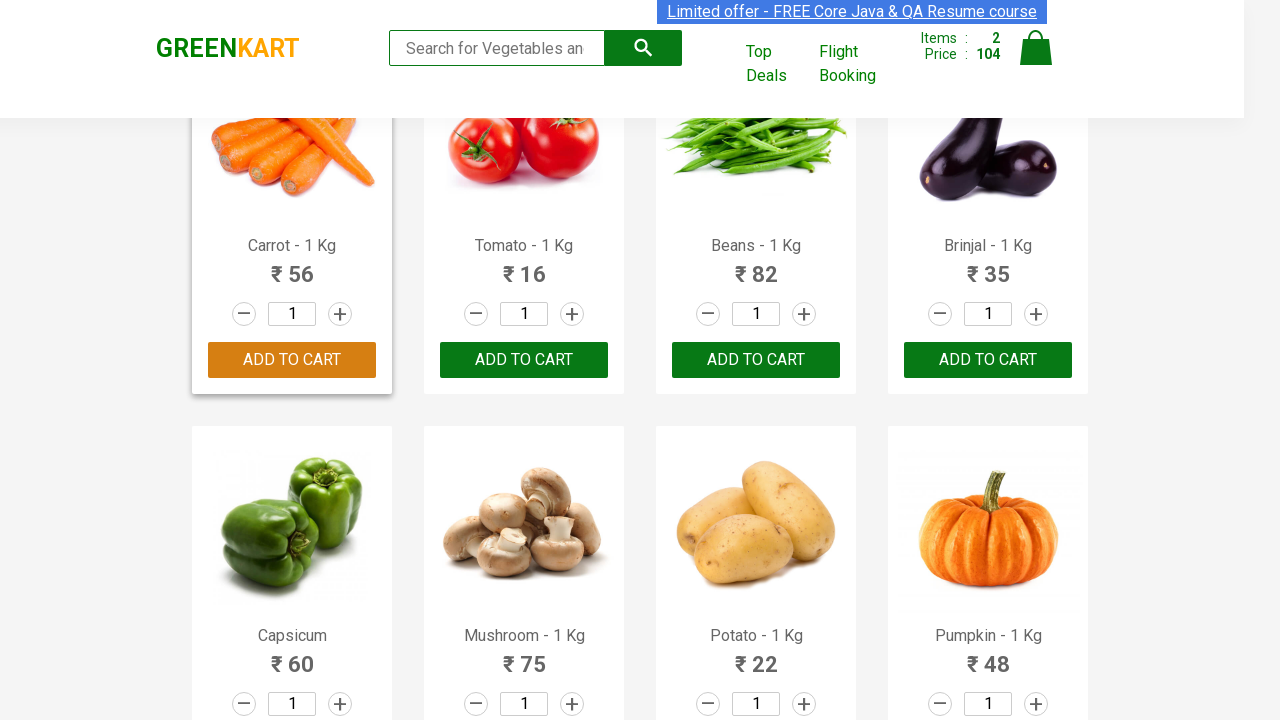

Retrieved product name: Mango - 1 Kg
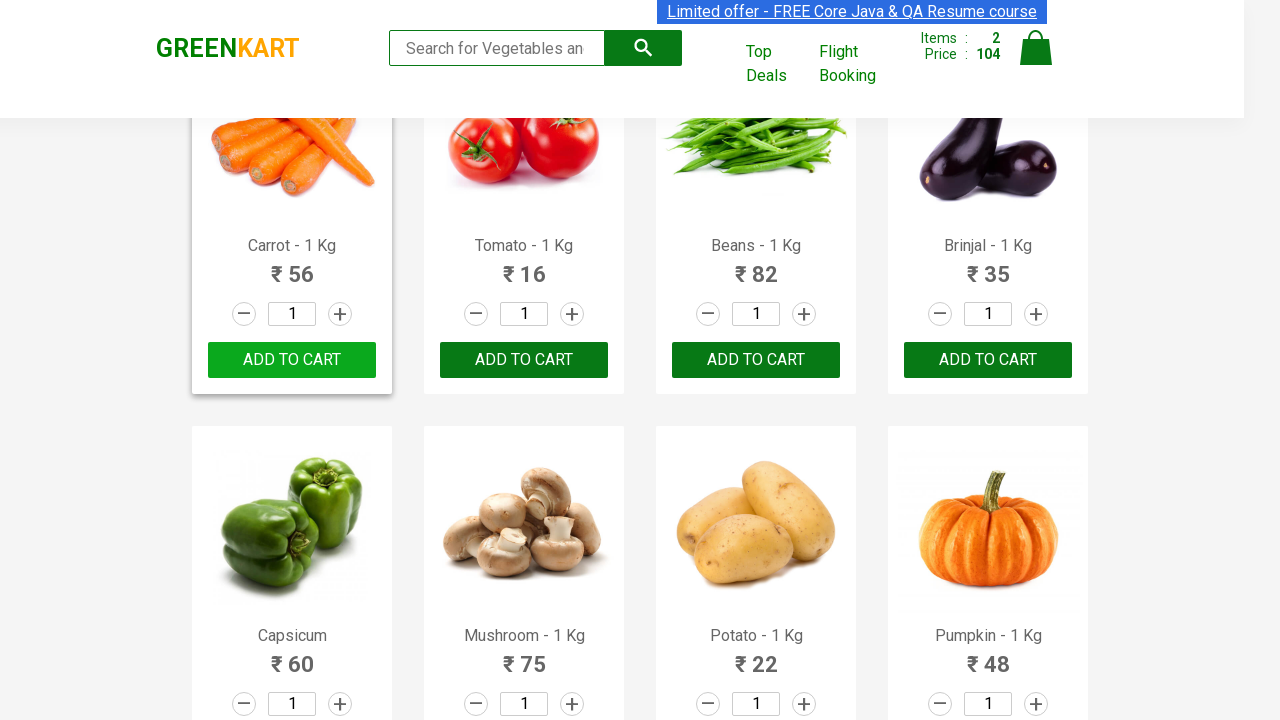

Retrieved product name: Musk Melon - 1 Kg
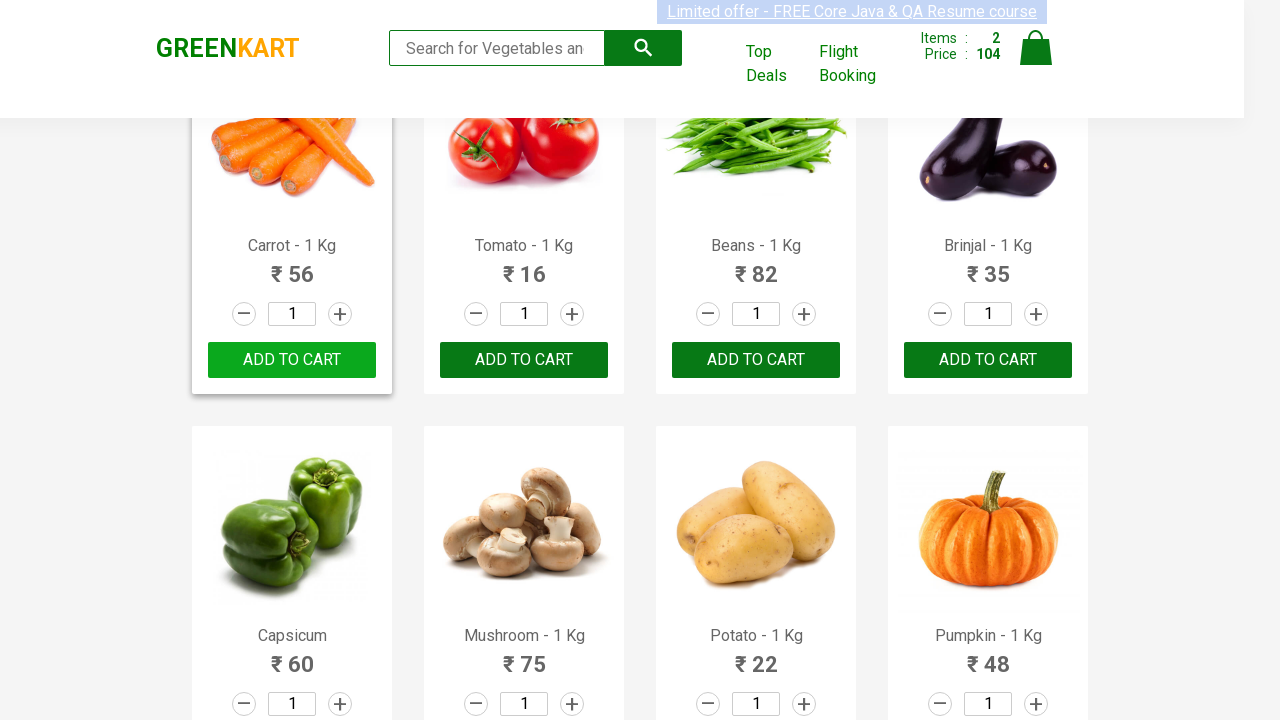

Retrieved product name: Orange - 1 Kg
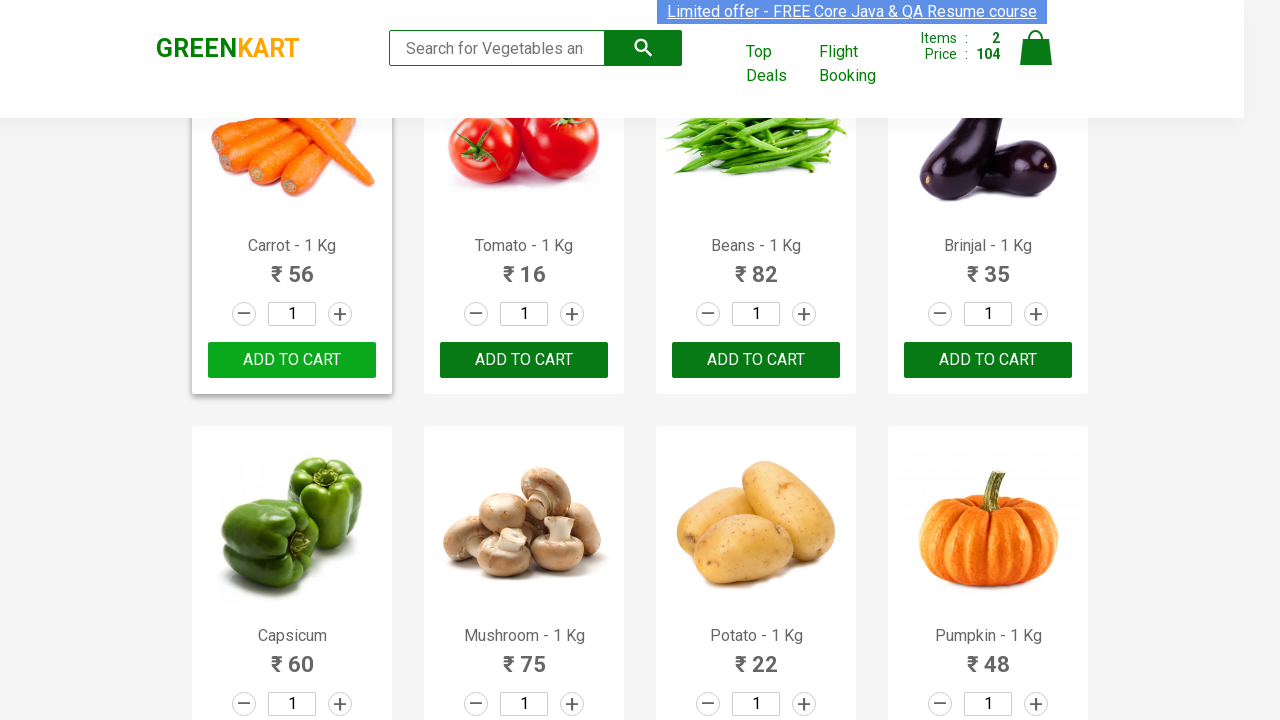

Retrieved product name: Pears - 1 Kg
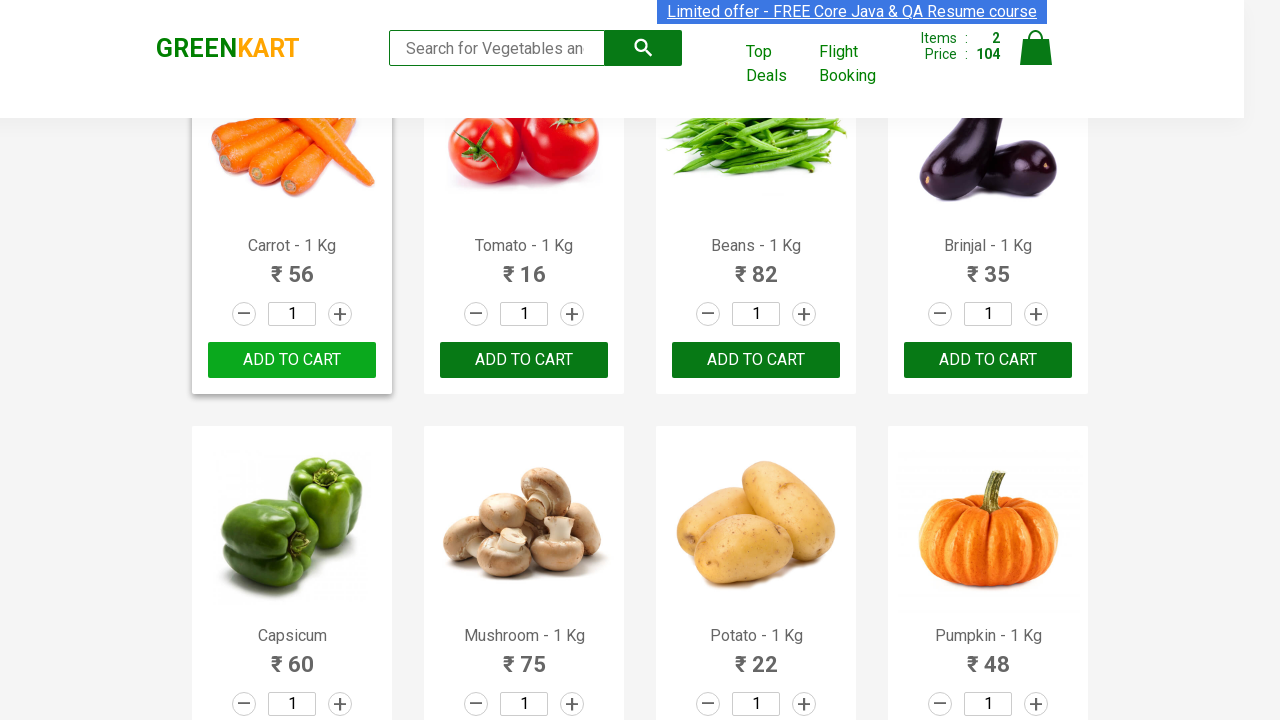

Retrieved product name: Pomegranate - 1 Kg
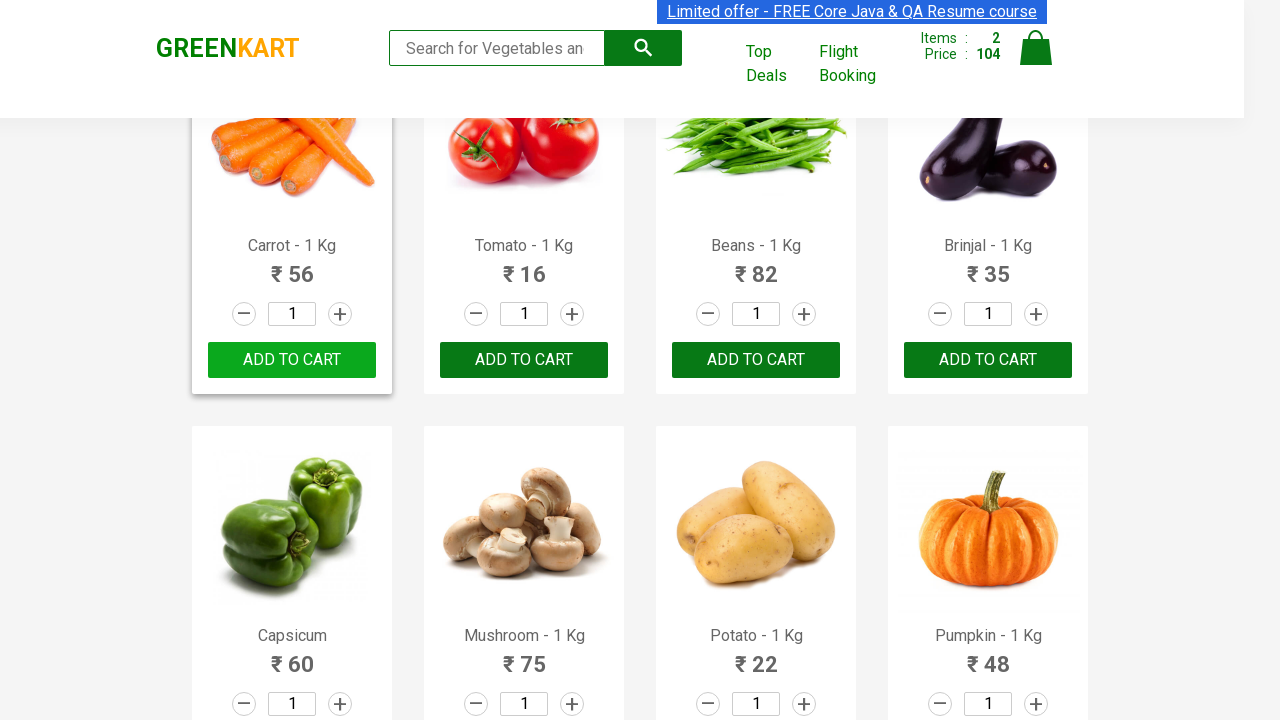

Retrieved product name: Raspberry - 1/4 Kg
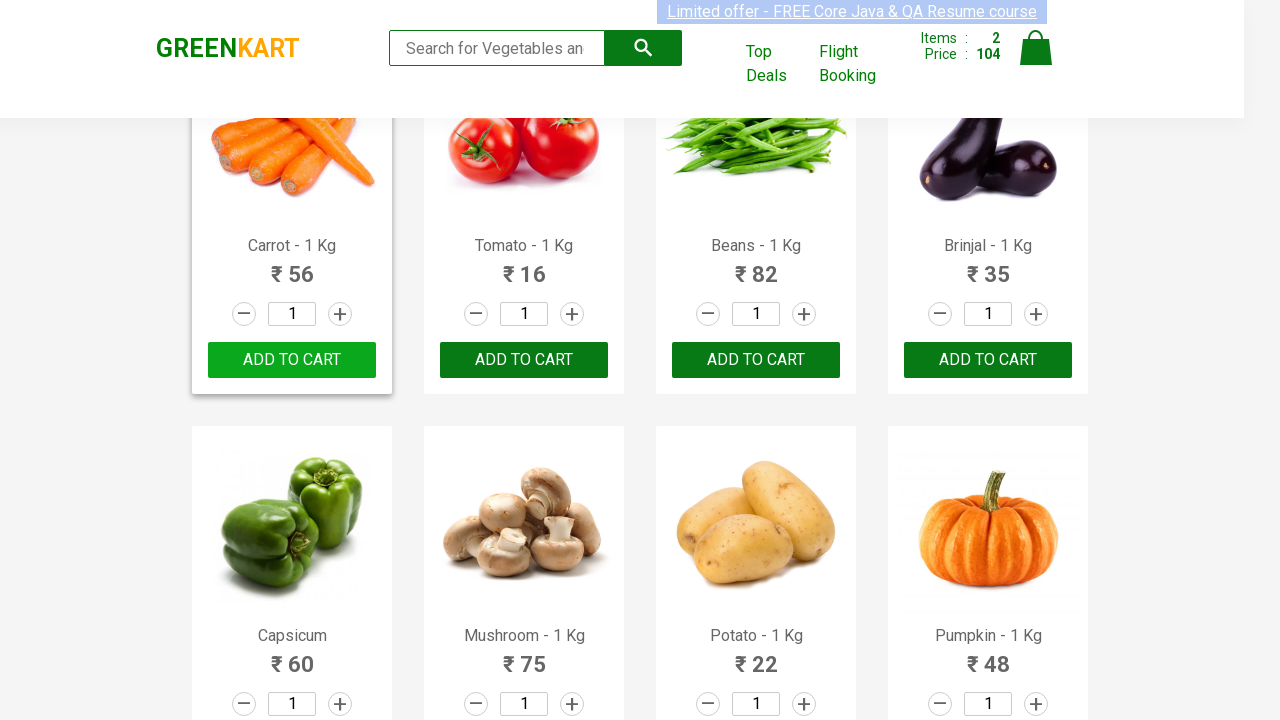

Retrieved product name: Strawberry - 1/4 Kg
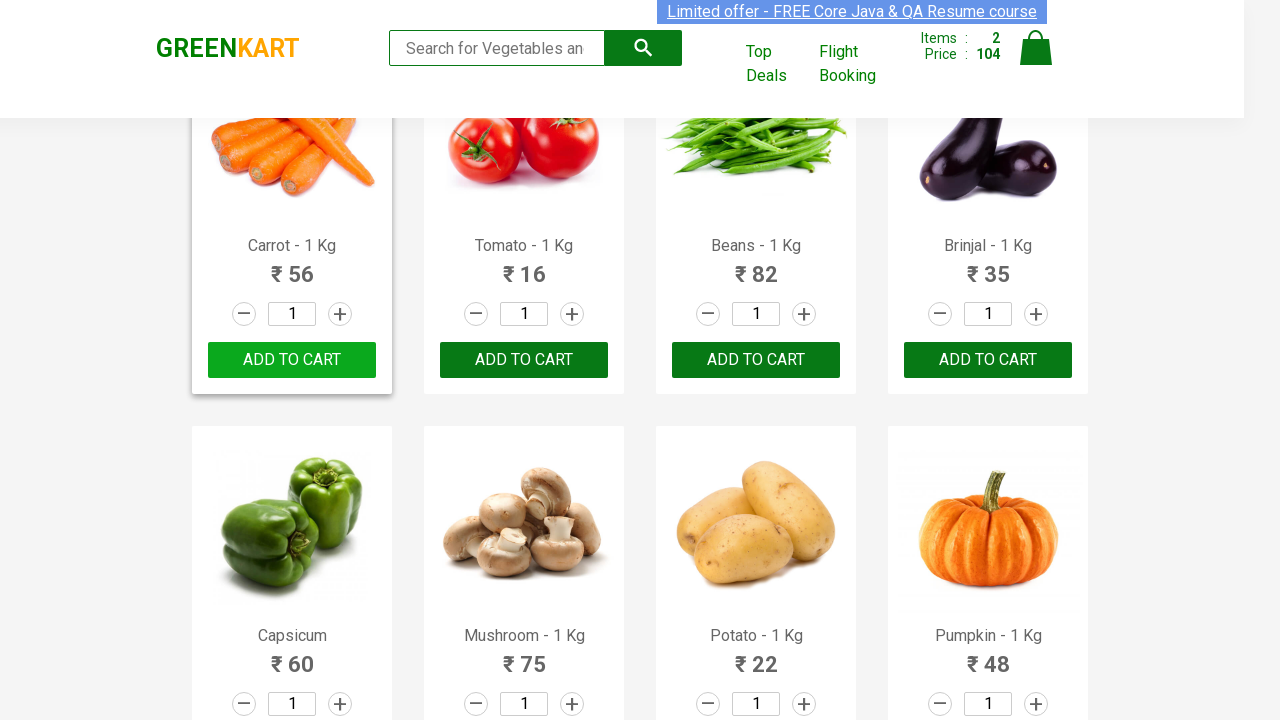

Retrieved product name: Water Melon - 1 Kg
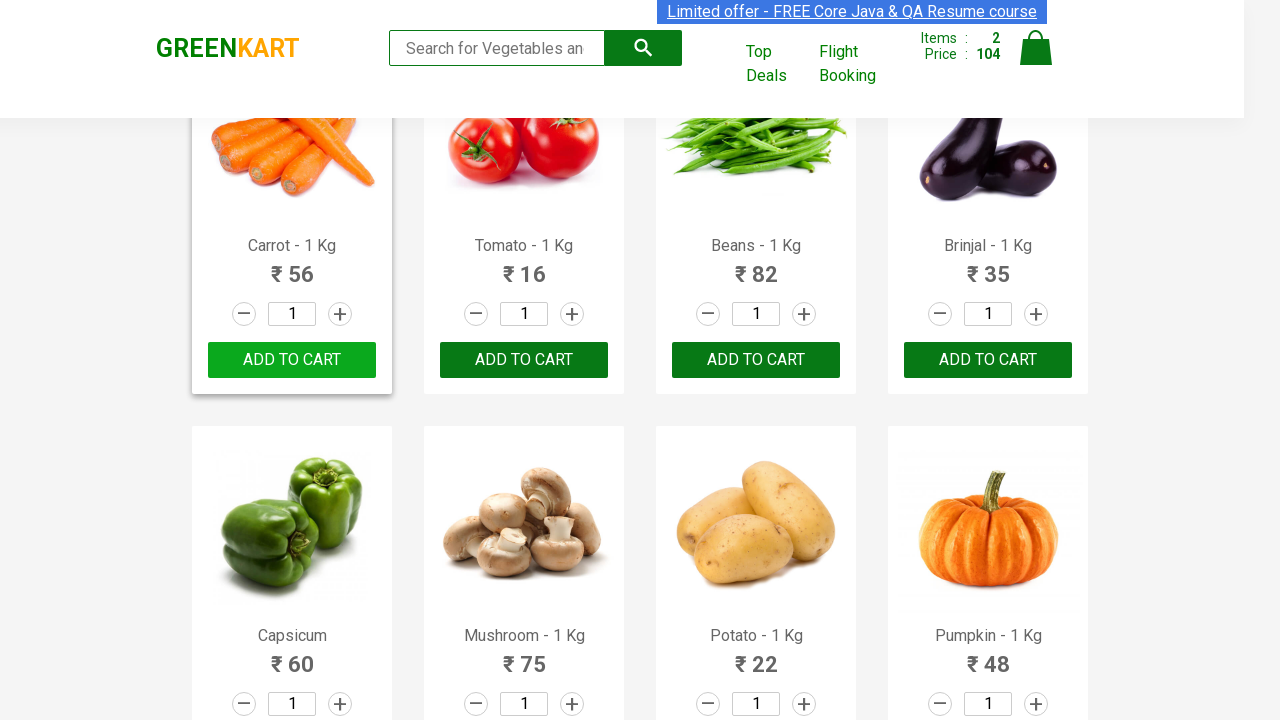

Retrieved product name: Almonds - 1/4 Kg
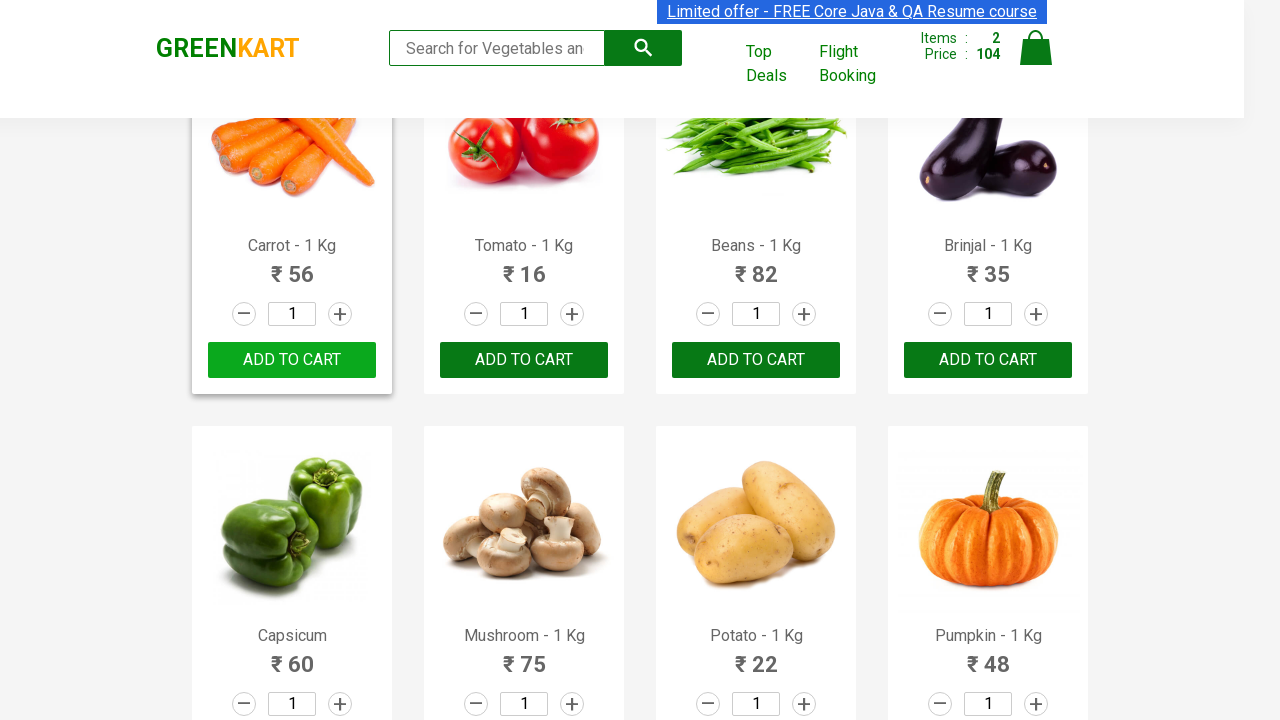

Retrieved product name: Pista - 1/4 Kg
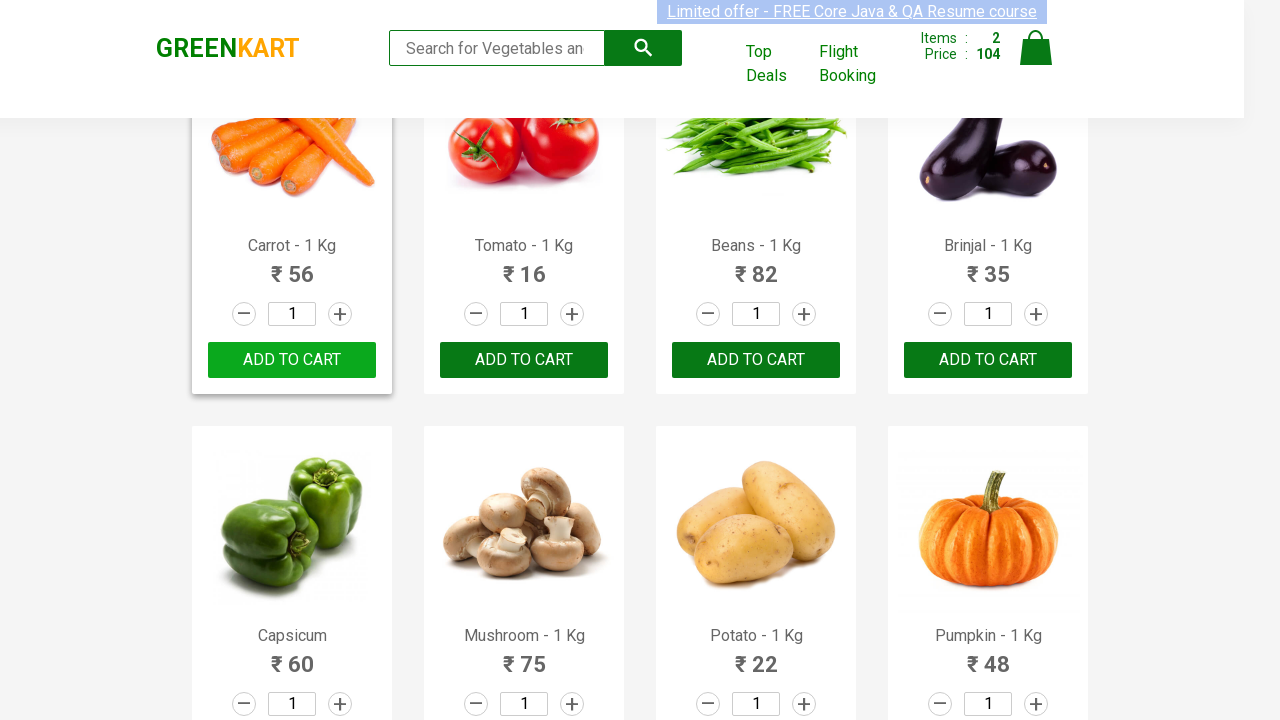

Retrieved product name: Nuts Mixture - 1 Kg
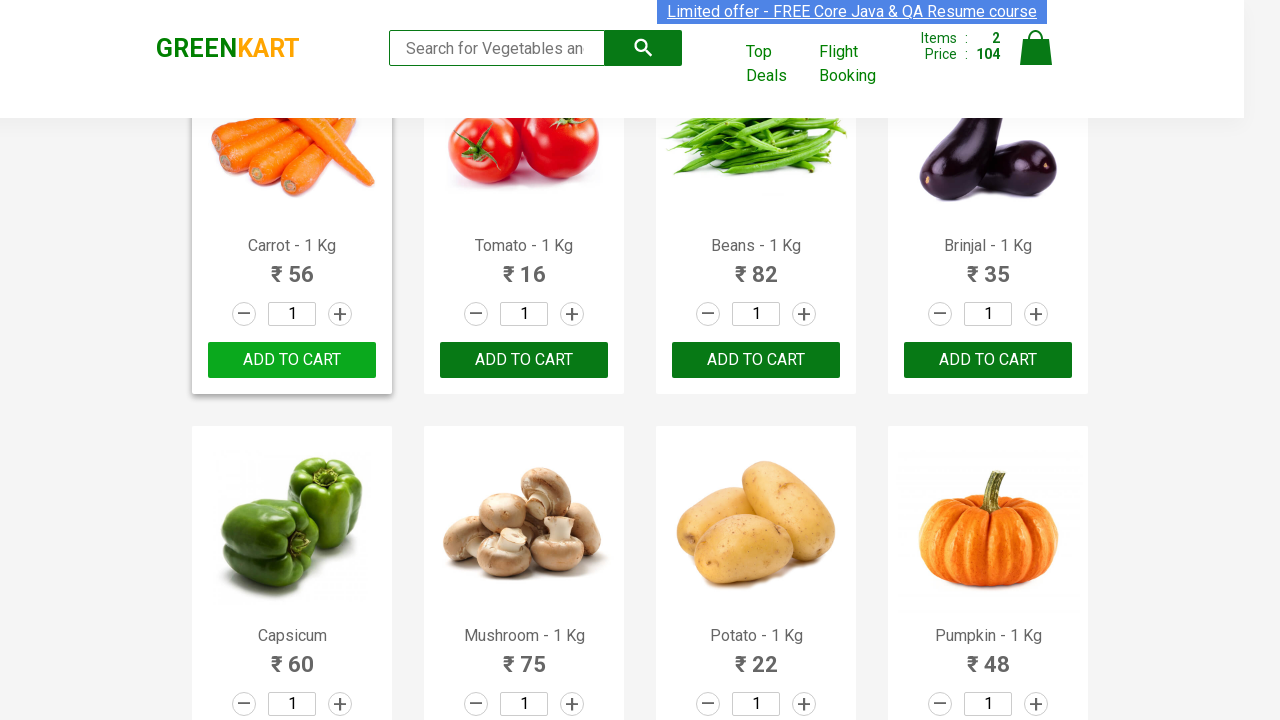

Retrieved product name: Cashews - 1 Kg
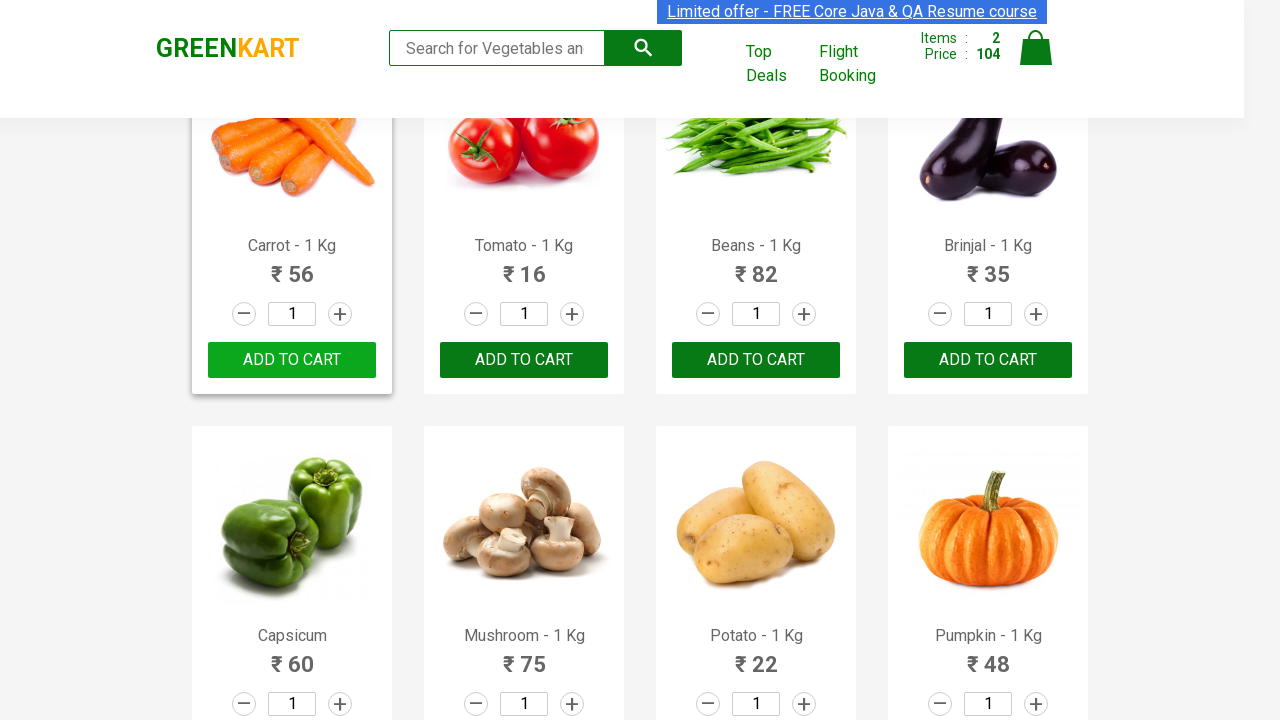

Retrieved product name: Walnuts - 1/4 Kg
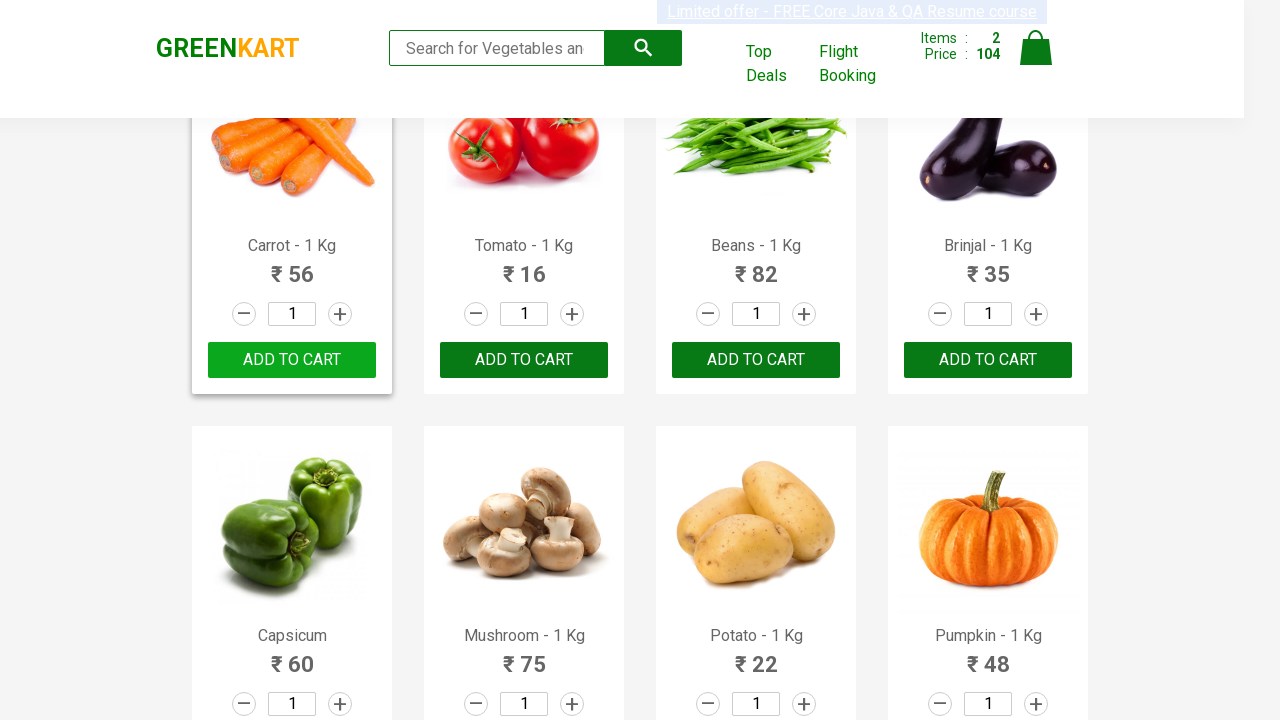

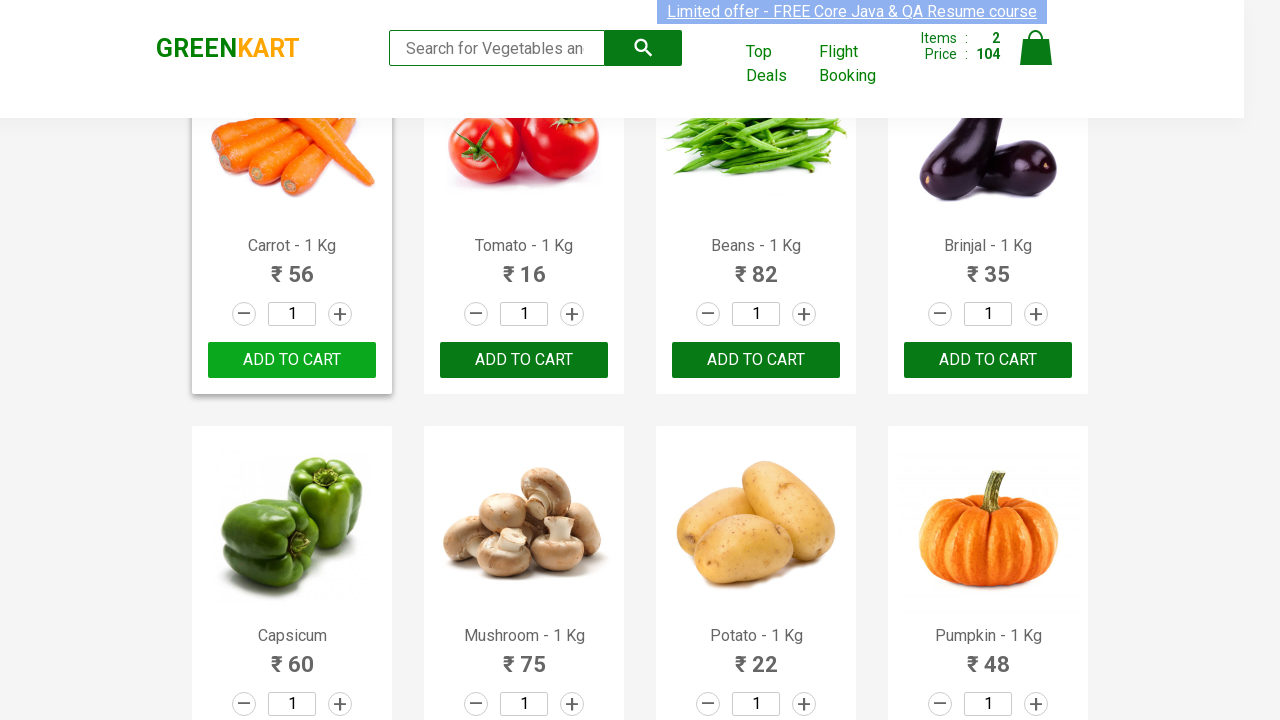